Tests interaction with HTML form elements including clicking a tab element on a practice automation page

Starting URL: https://www.ultimateqa.com/simple-html-elements-for-automation/

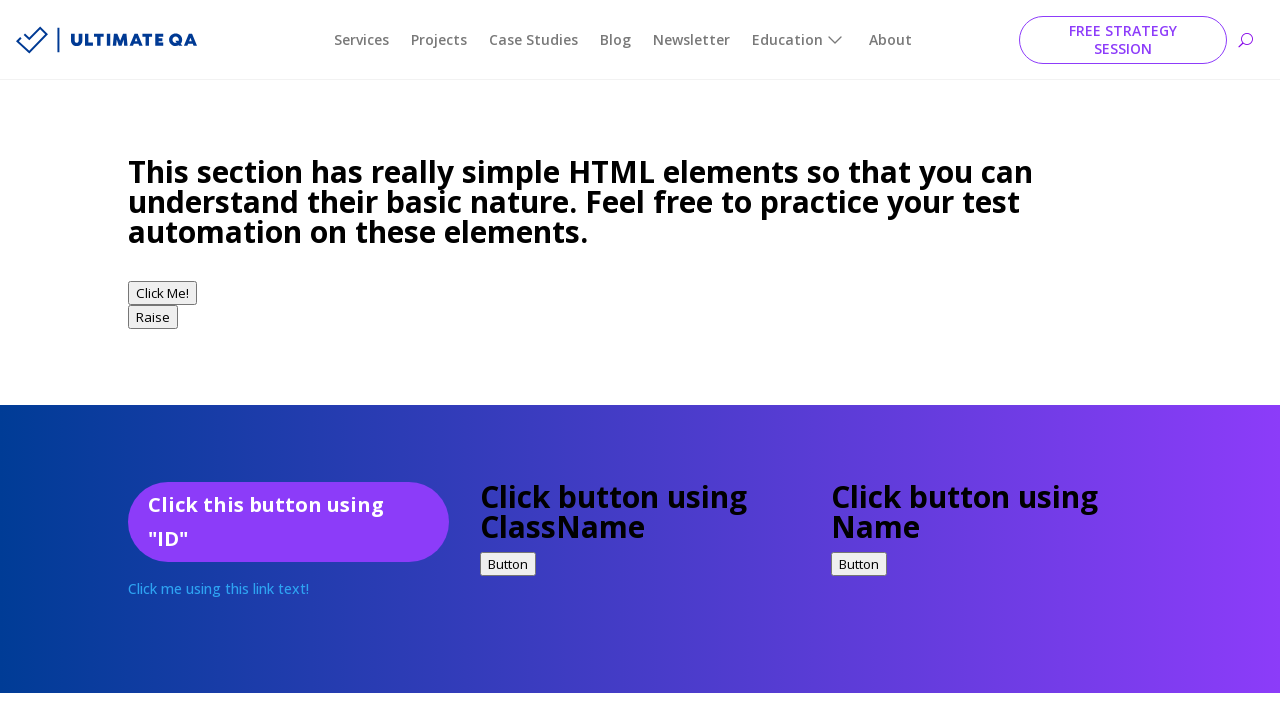

Scrolled down the page by 1200 pixels
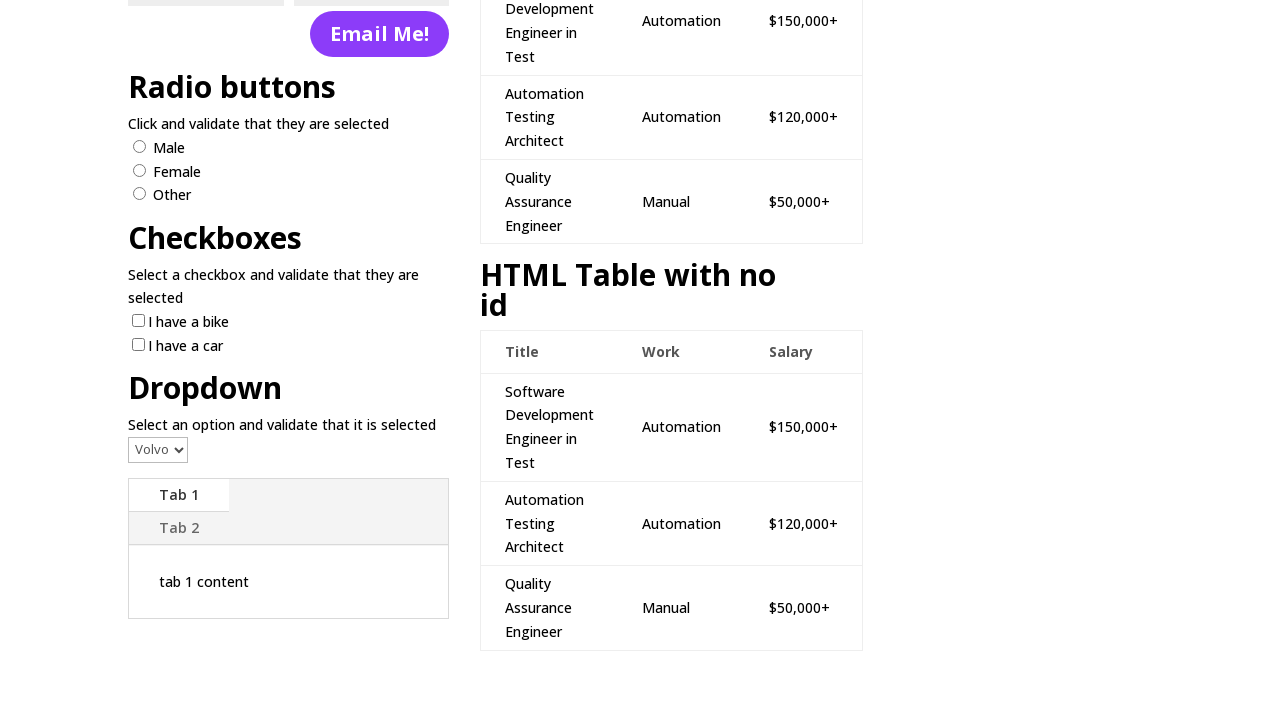

Clicked on Tab 2 element at (179, 528) on li.et_pb_tab_1
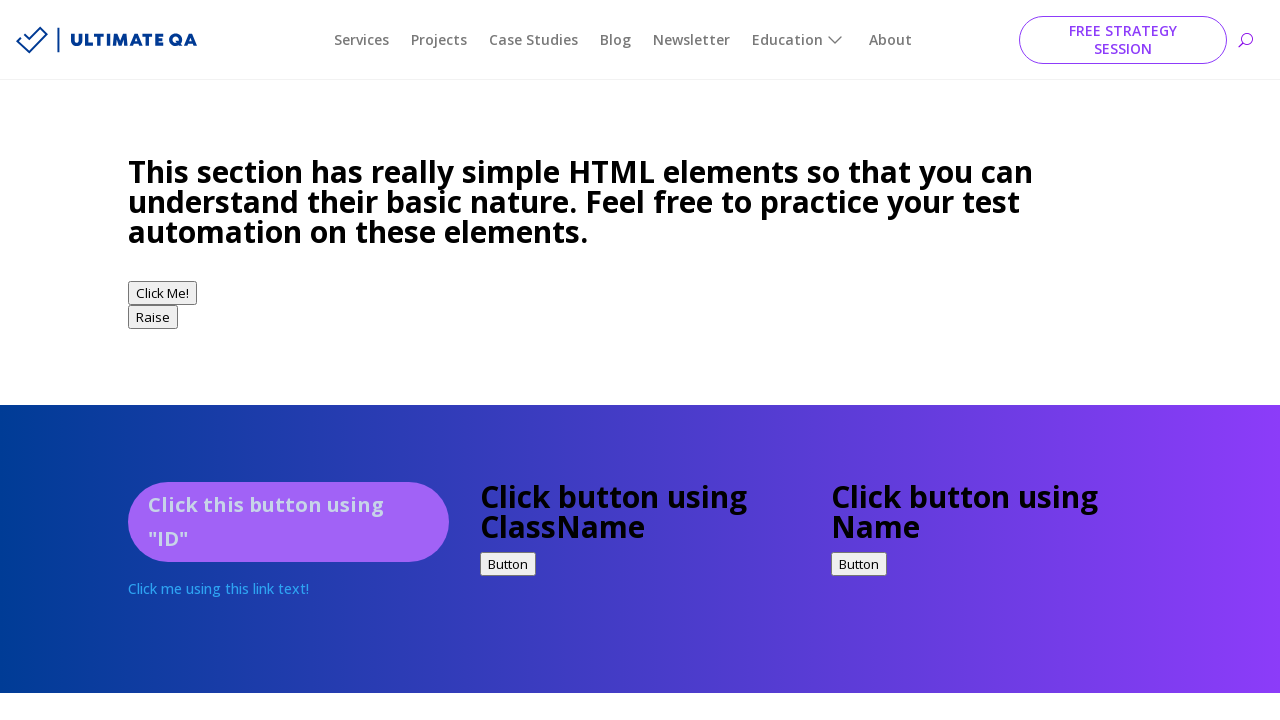

Waited 2000ms for tab content to be visible
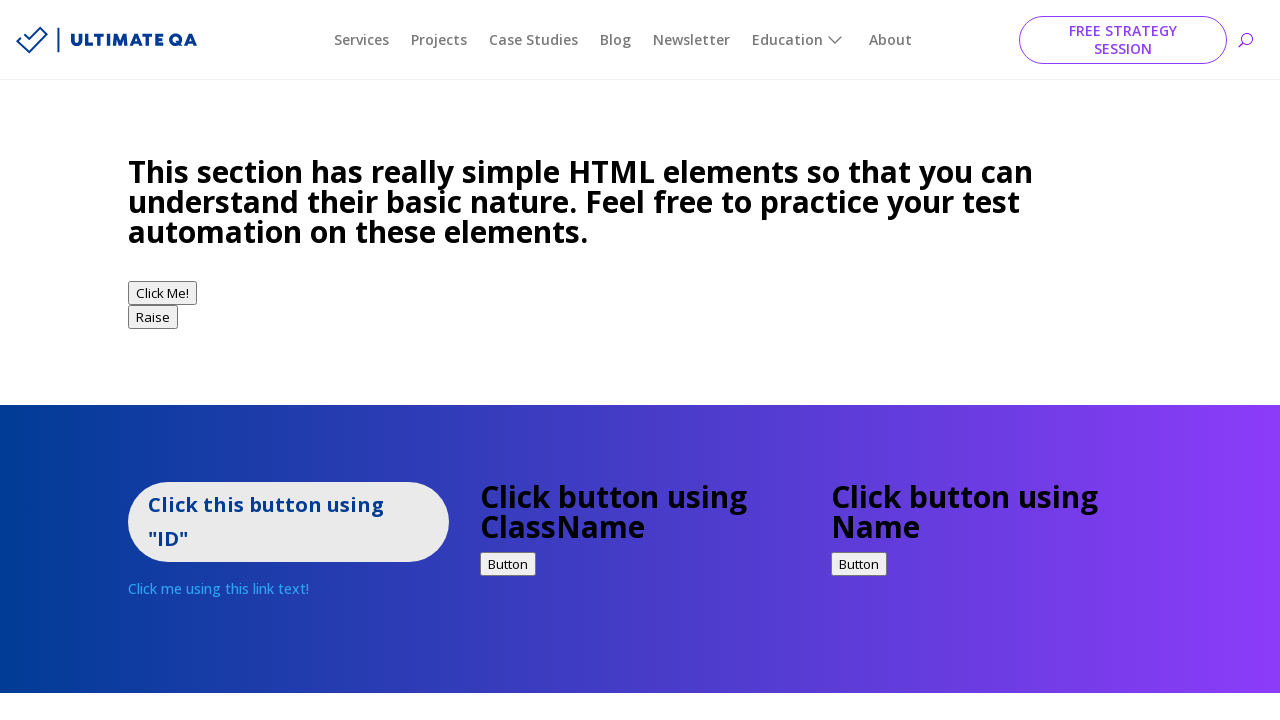

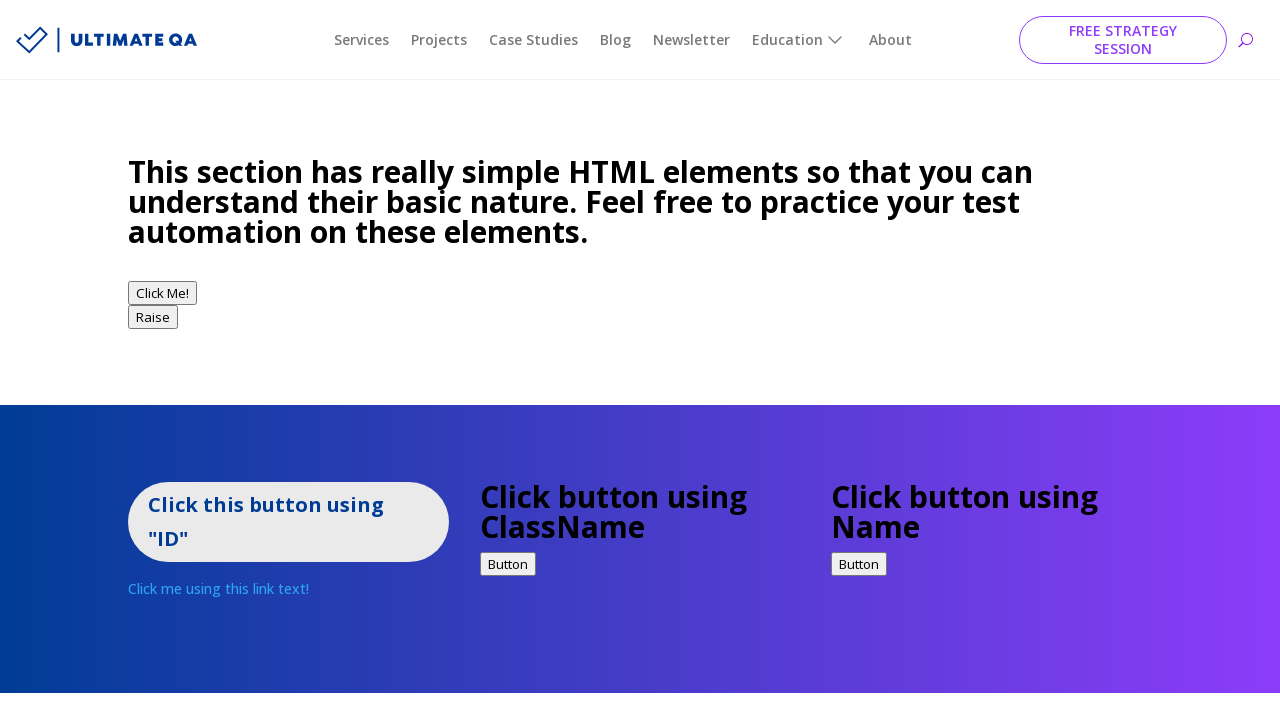